Tests form input functionality by navigating to a practice page and filling in a pizza order field

Starting URL: https://selectorshub.com/xpath-practice-page/

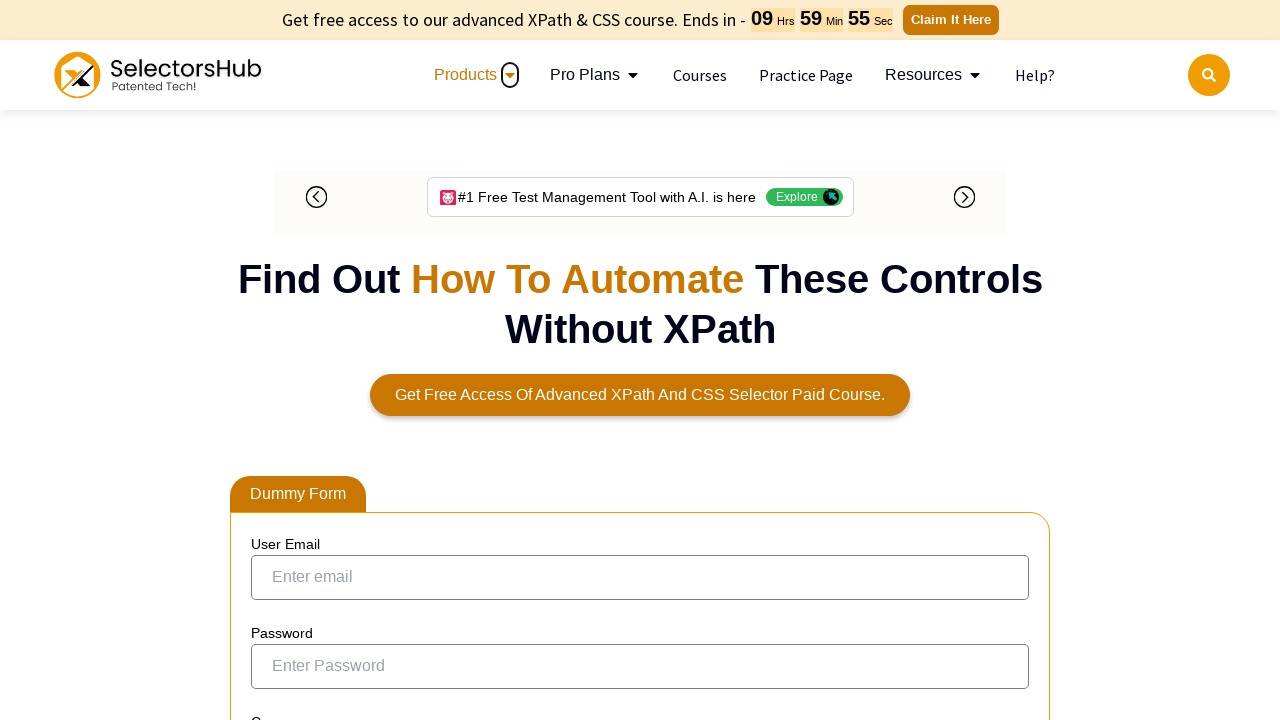

Filled pizza order field with 'farmhouse' on input#pizza
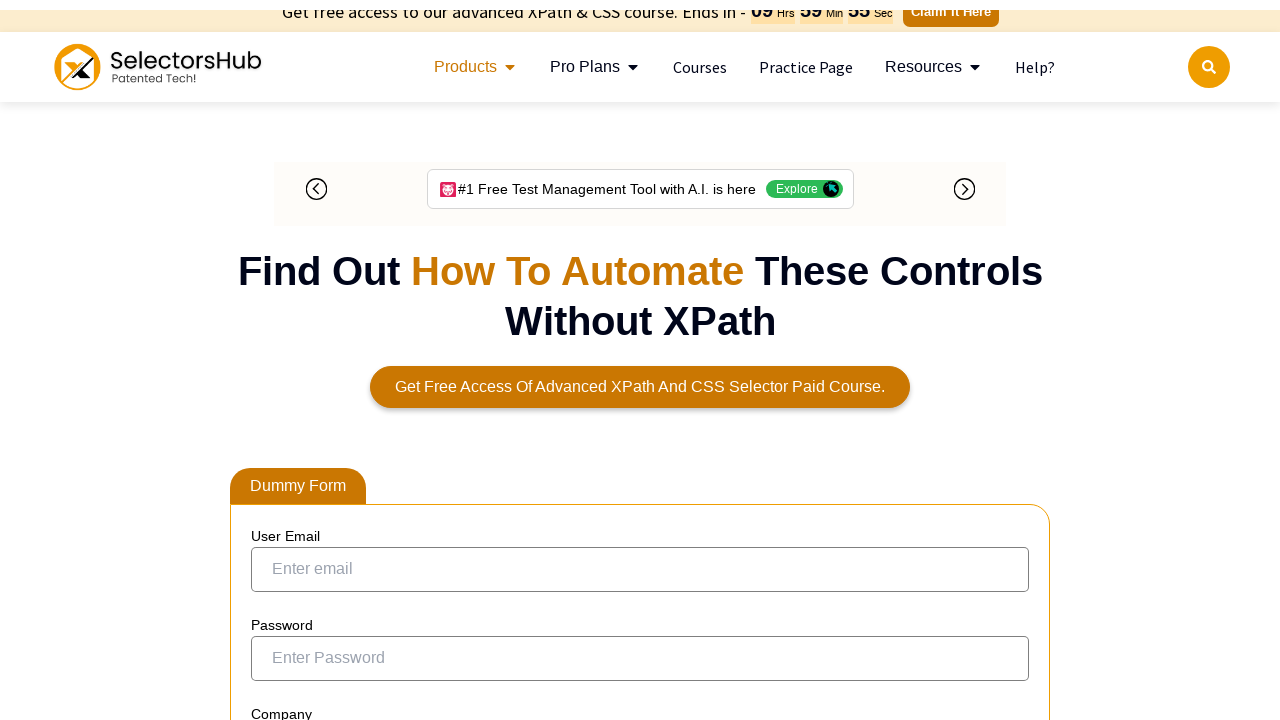

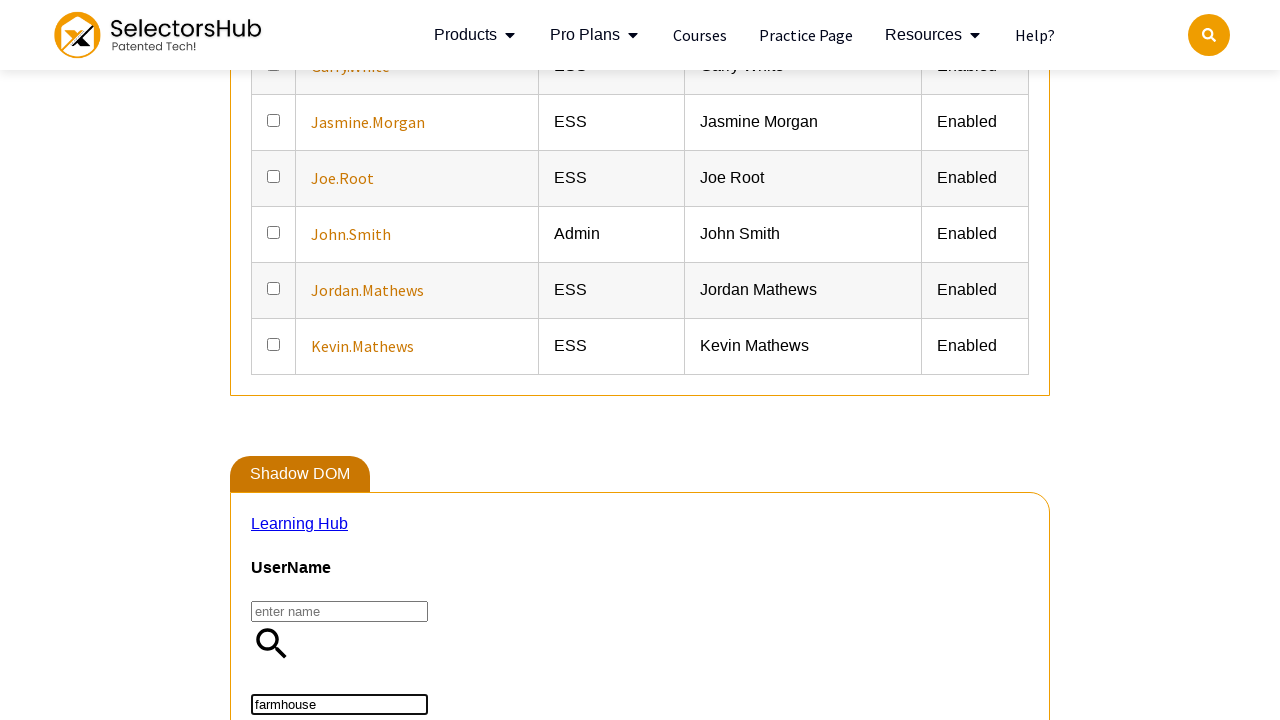